Tests browser popup/tab handling by clicking a button to open a new tab, switching to that tab to verify its content, closing the new tab, and switching back to the original window.

Starting URL: https://demoqa.com/browser-windows

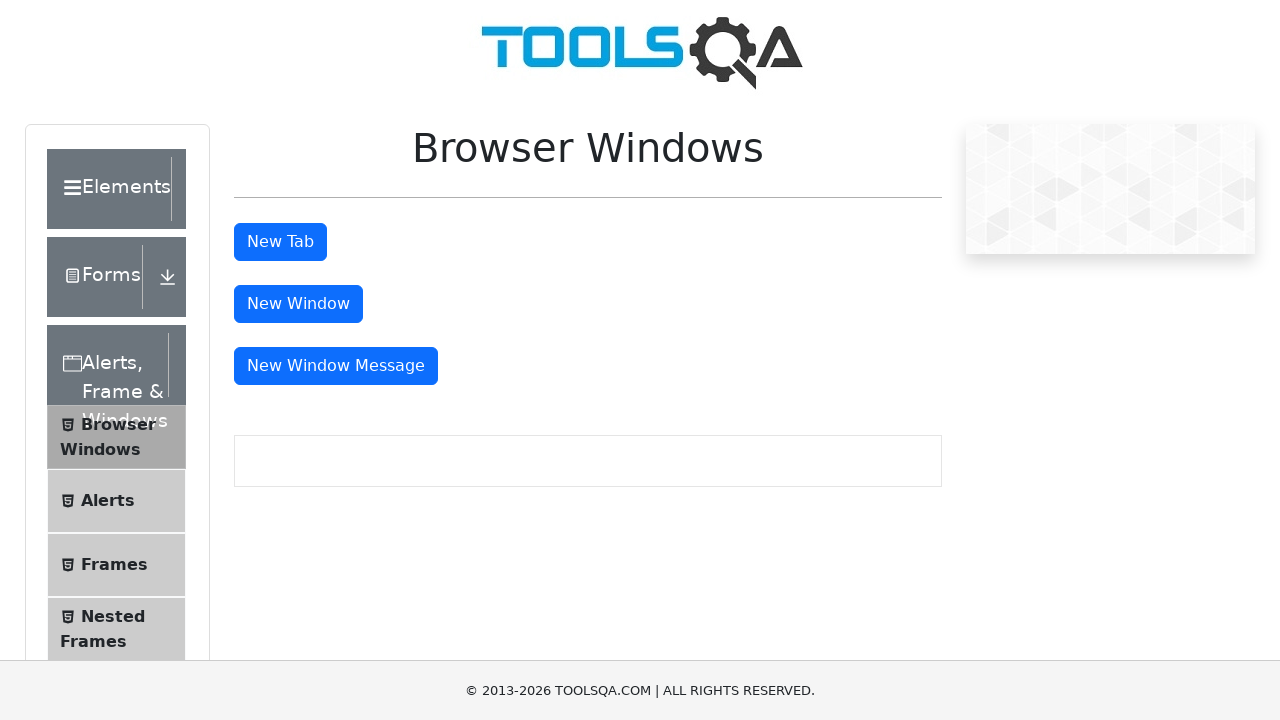

Clicked 'New Tab' button to open a new tab at (280, 242) on xpath=//button[normalize-space()='New Tab']
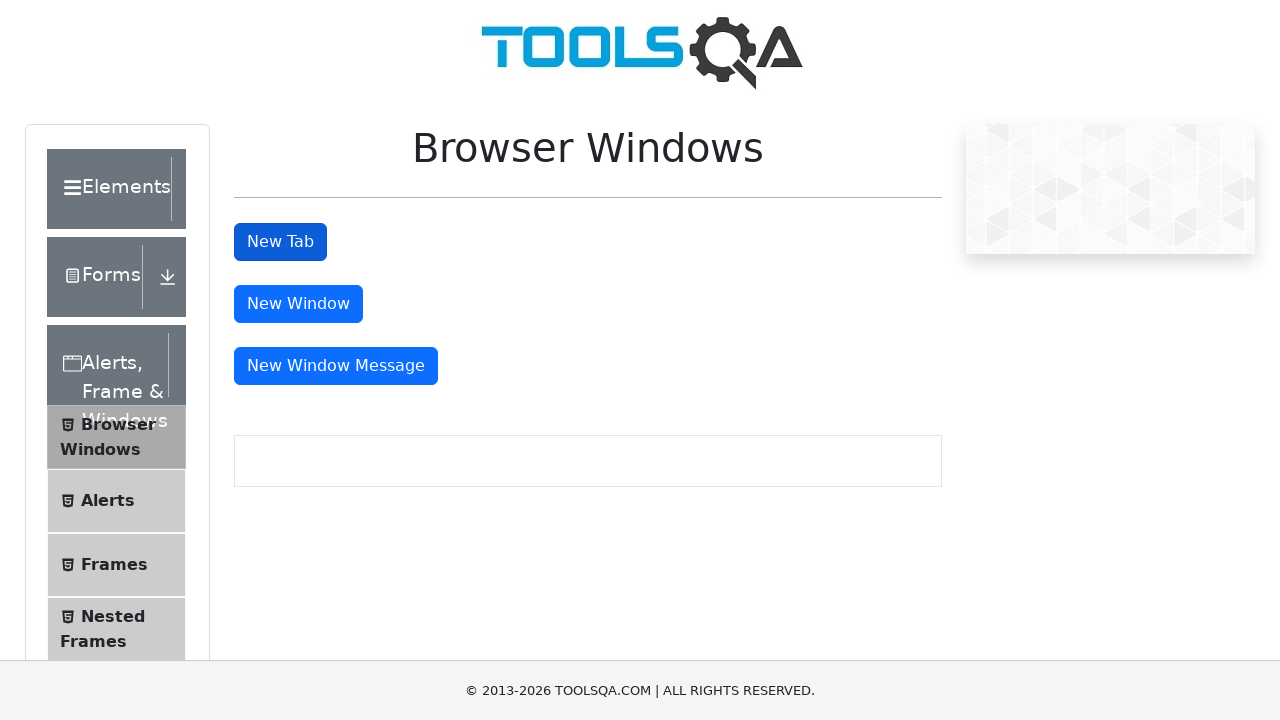

New tab page object obtained
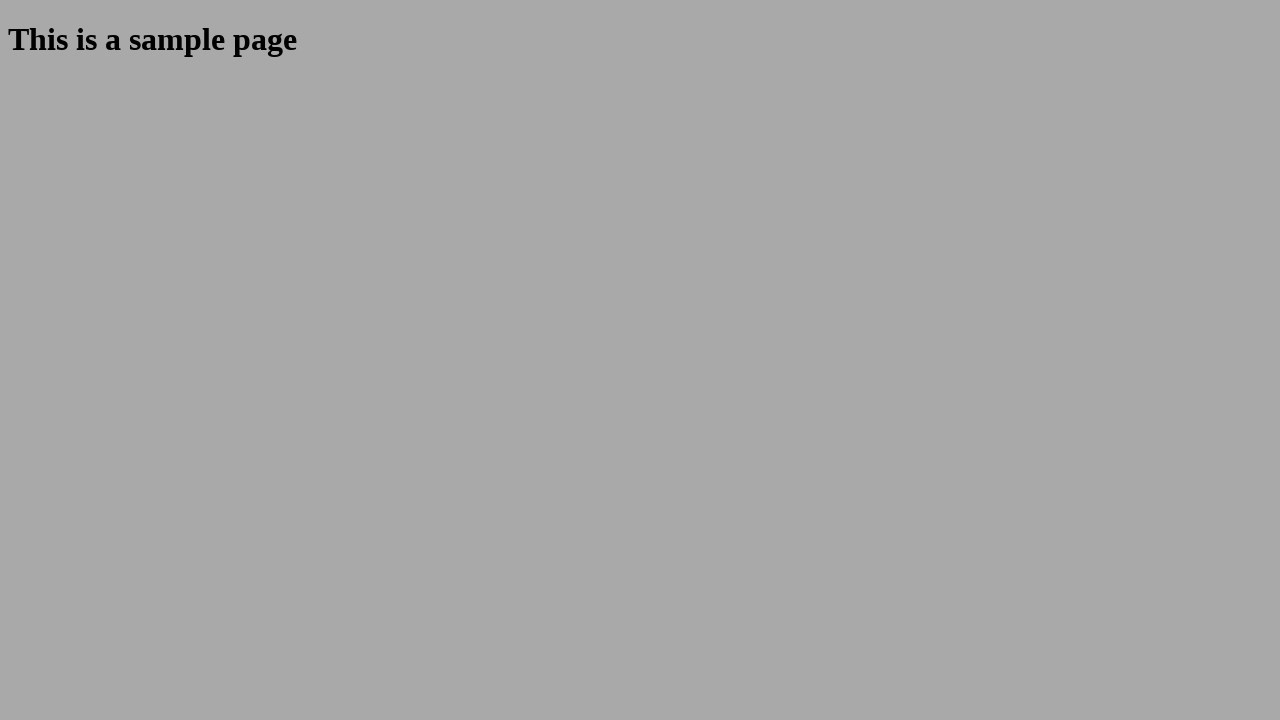

New tab finished loading
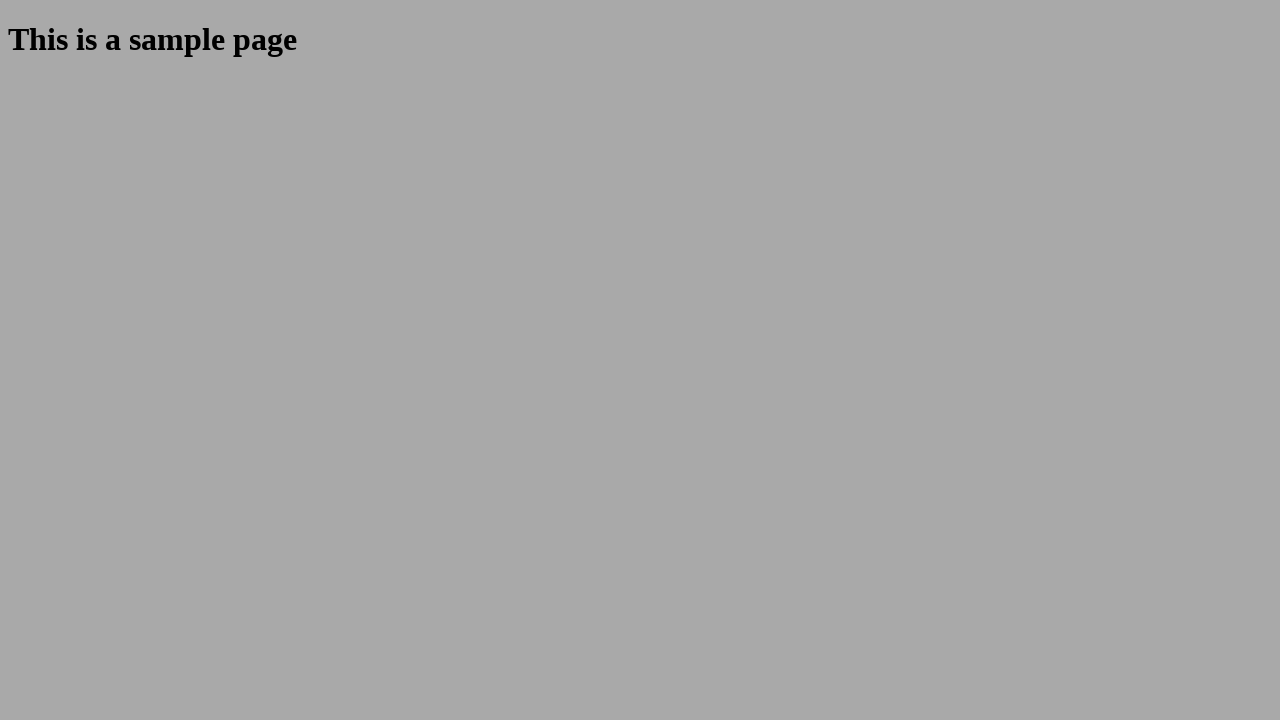

Retrieved new tab title '' and URL 'https://demoqa.com/sample'
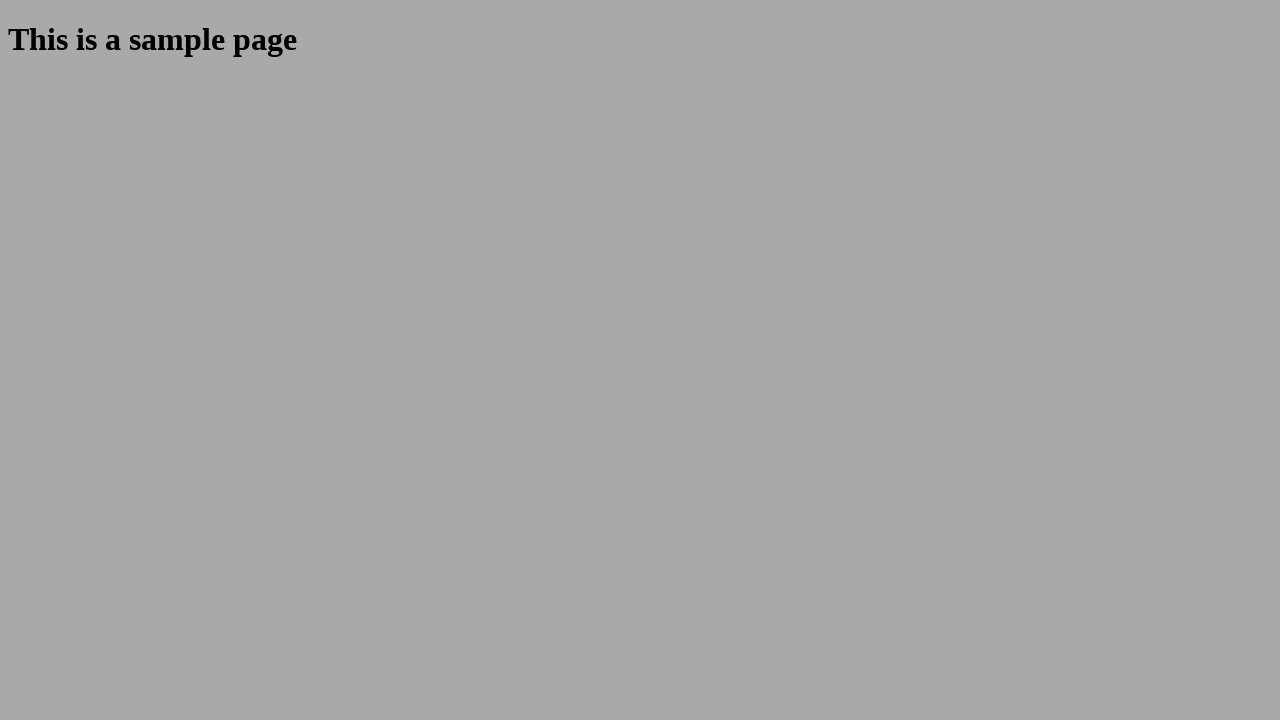

Retrieved heading text from new tab: 'This is a sample page'
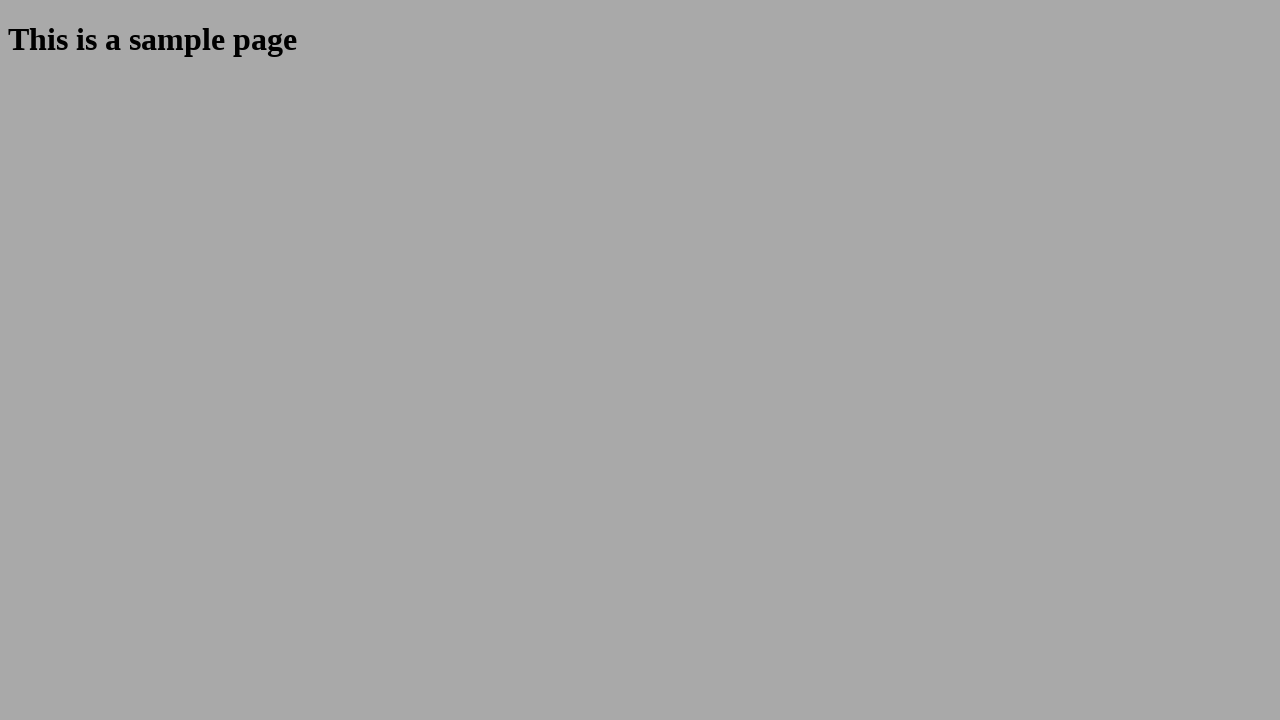

Closed the new tab
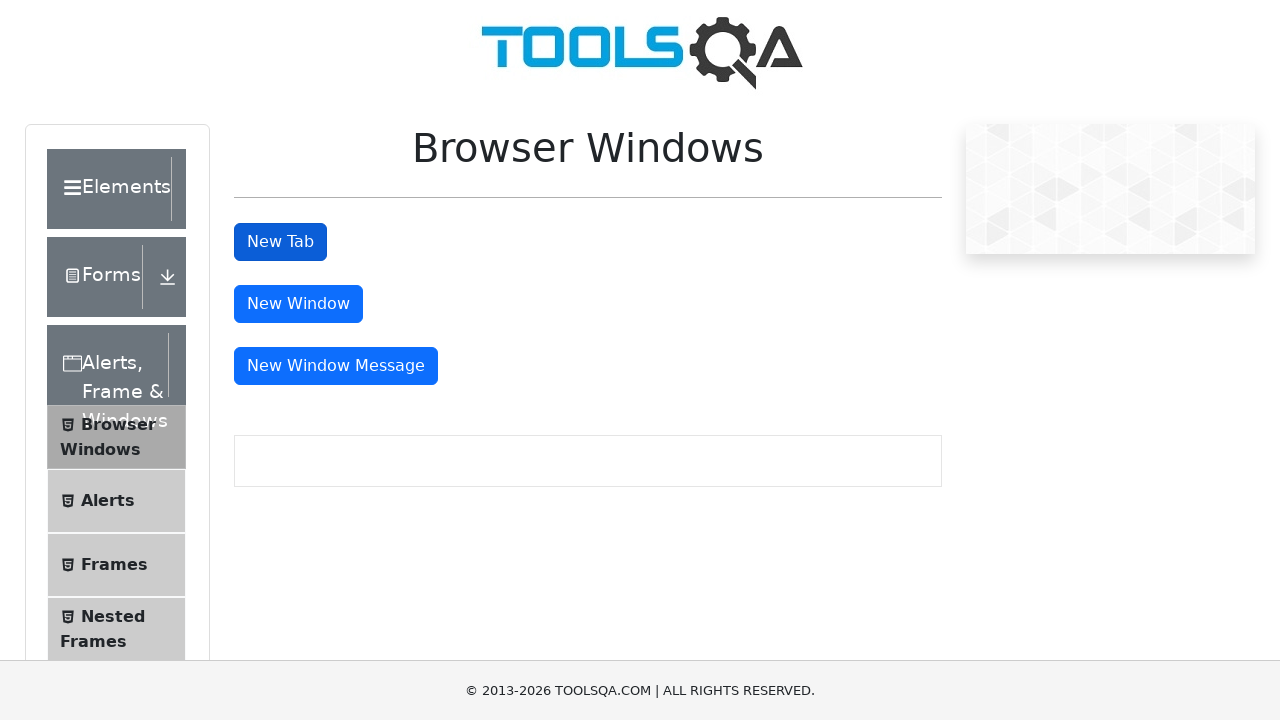

Verified return to original page at URL 'https://demoqa.com/browser-windows'
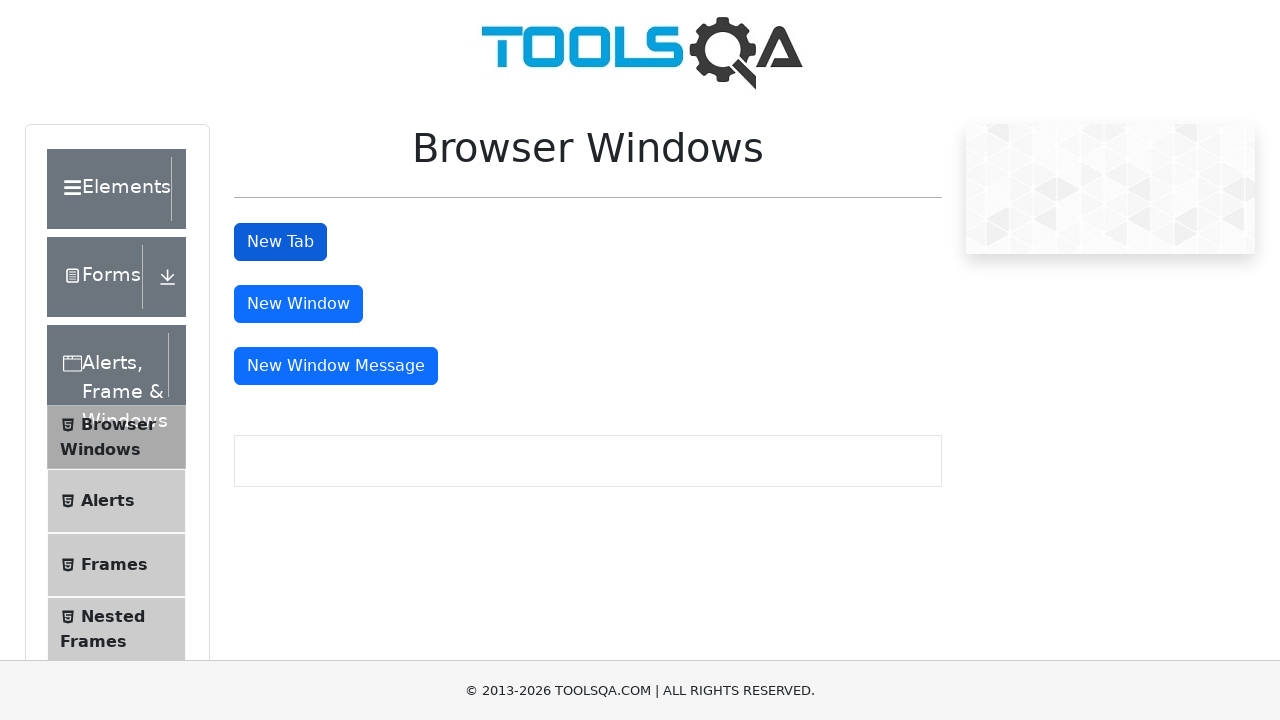

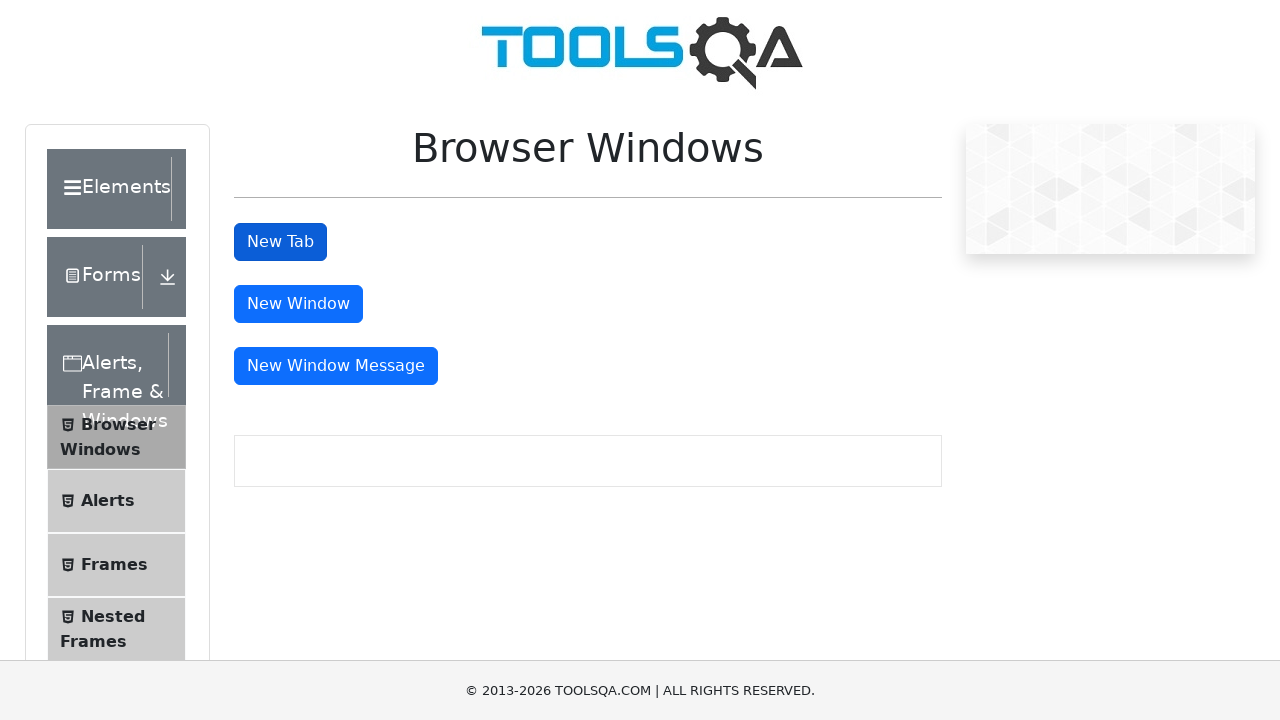